Tests JavaScript confirm dialog by accepting and dismissing it to verify both behaviors

Starting URL: http://przyklady.javastart.pl:8095/javascript_alerts

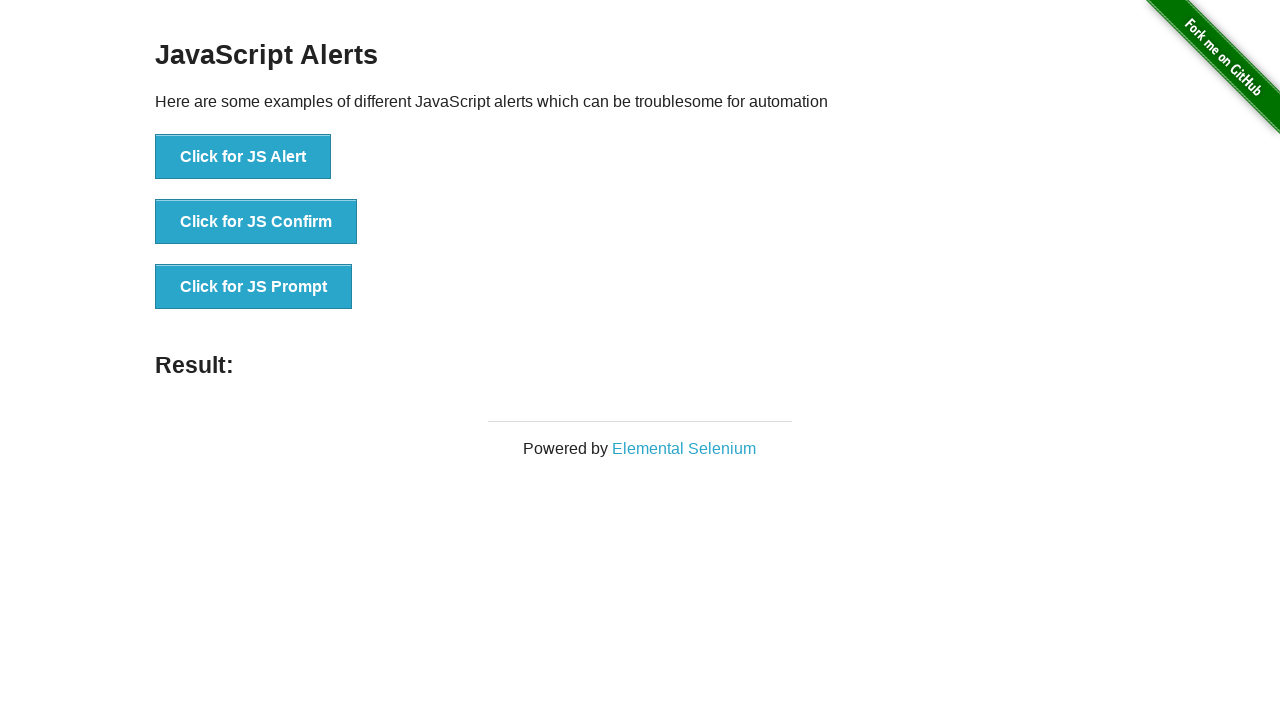

Set up dialog handler to accept the confirm dialog
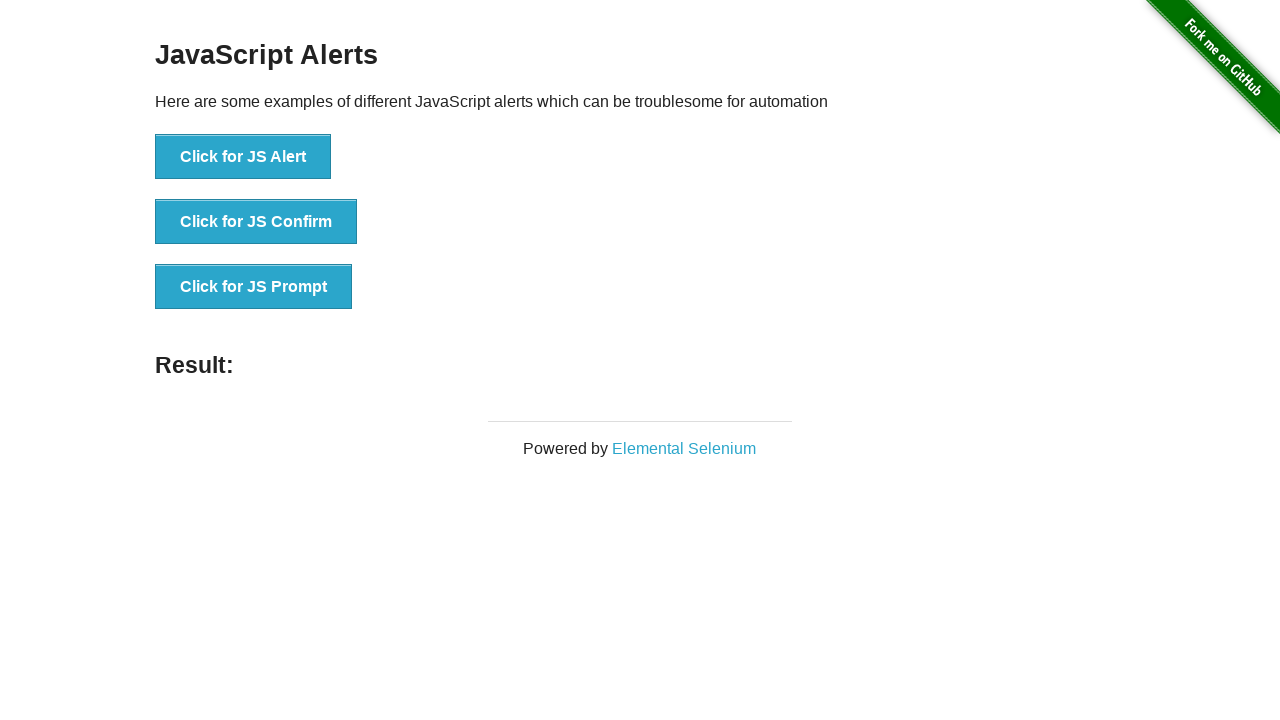

Clicked button to trigger JavaScript confirm dialog at (256, 222) on xpath=//button[@onclick='jsConfirm()']
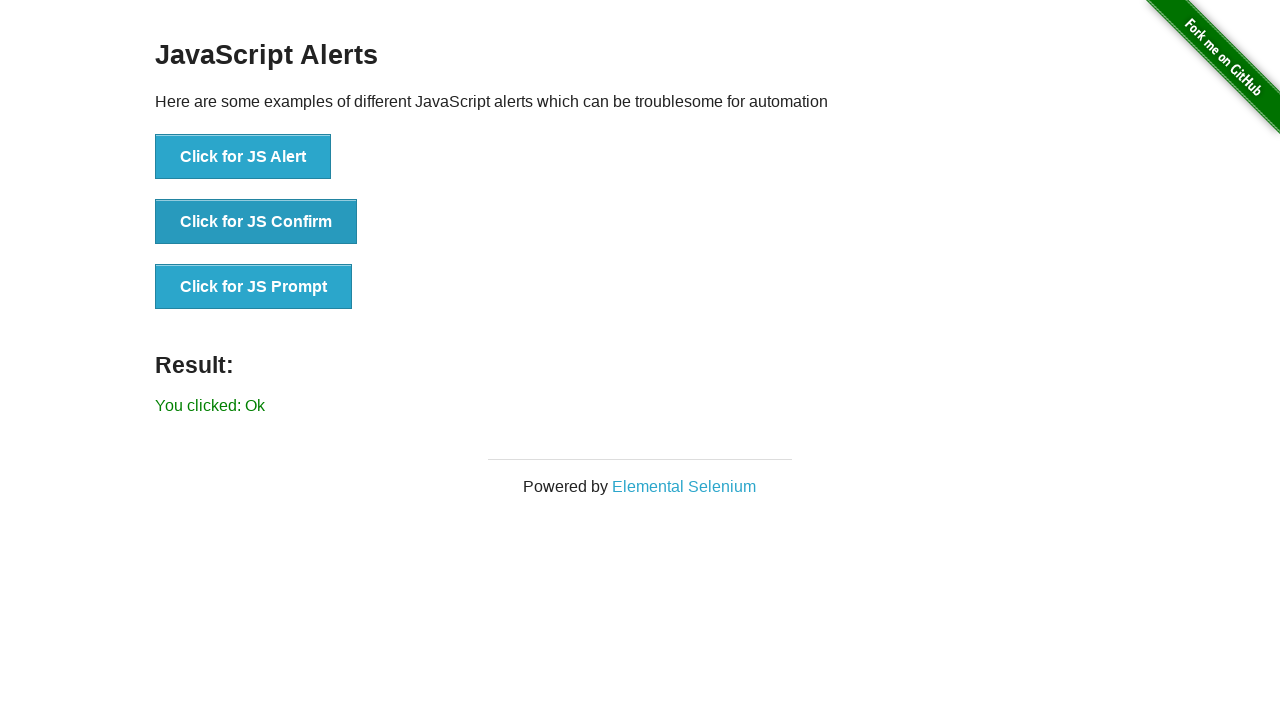

Verified result after accepting confirm dialog - 'You clicked: Ok' message displayed
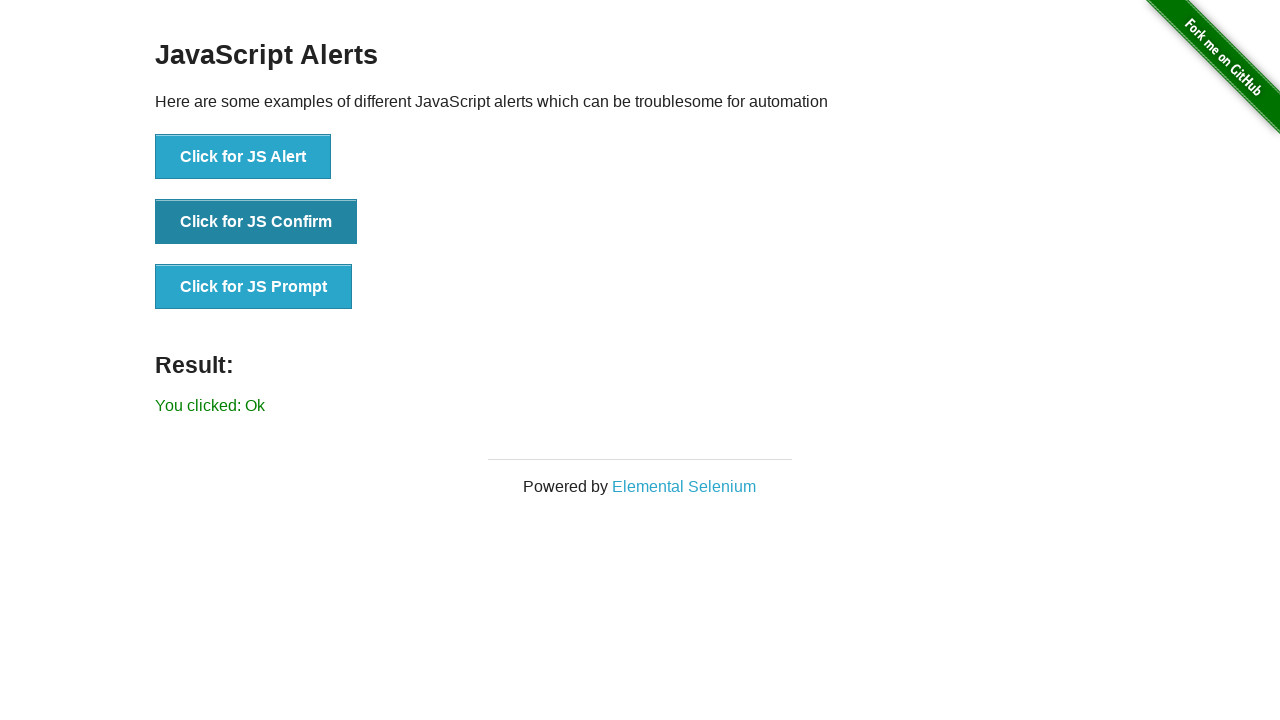

Set up dialog handler to dismiss the confirm dialog
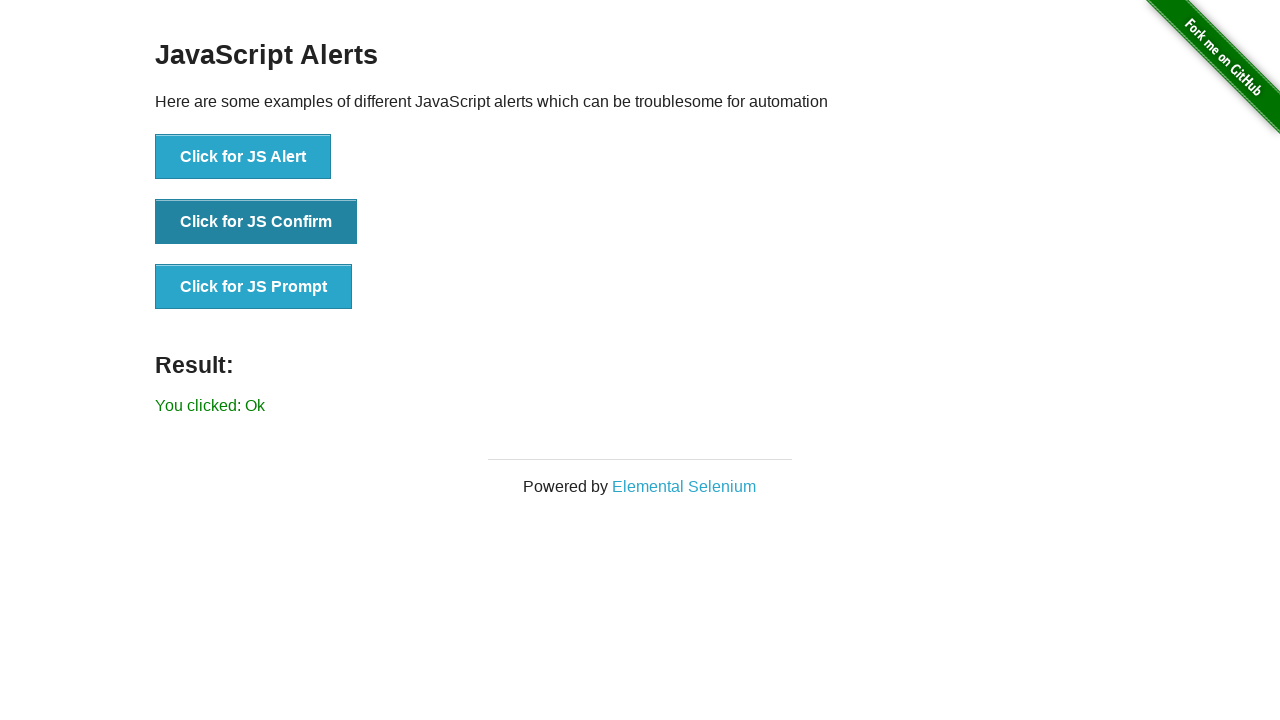

Clicked button to trigger JavaScript confirm dialog again at (256, 222) on xpath=//button[@onclick='jsConfirm()']
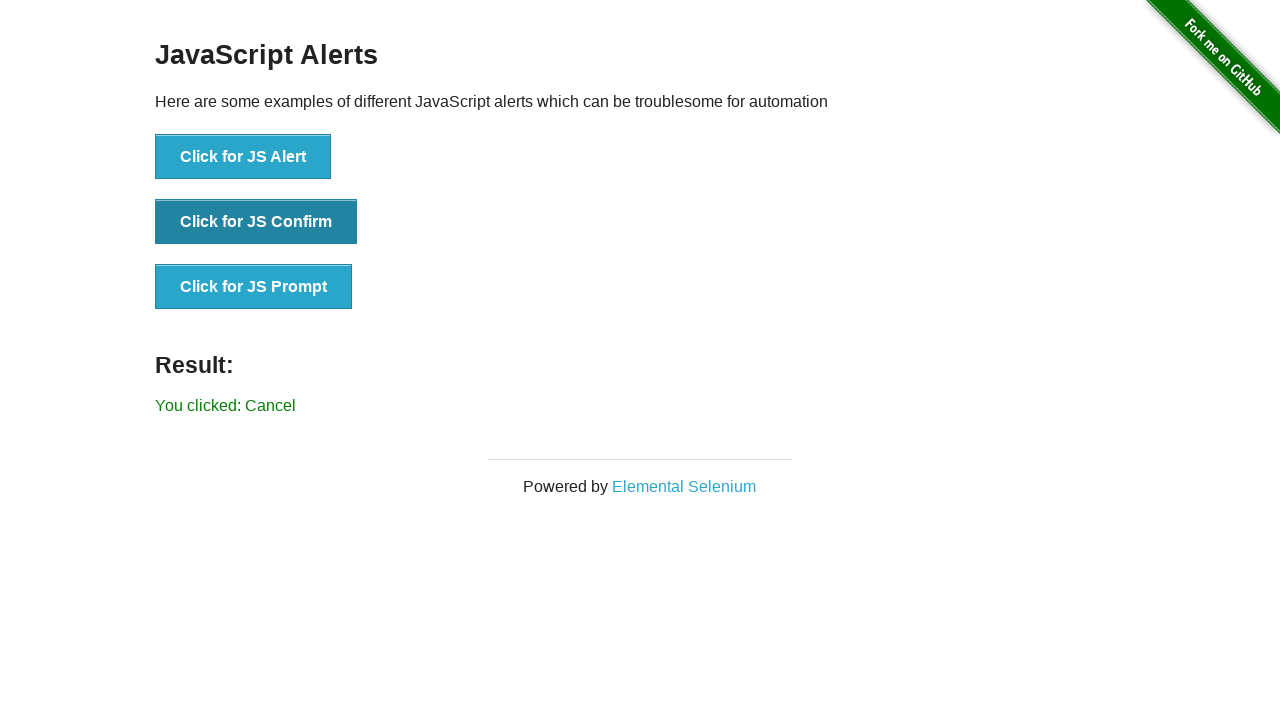

Verified result after dismissing confirm dialog - 'You clicked: Cancel' message displayed
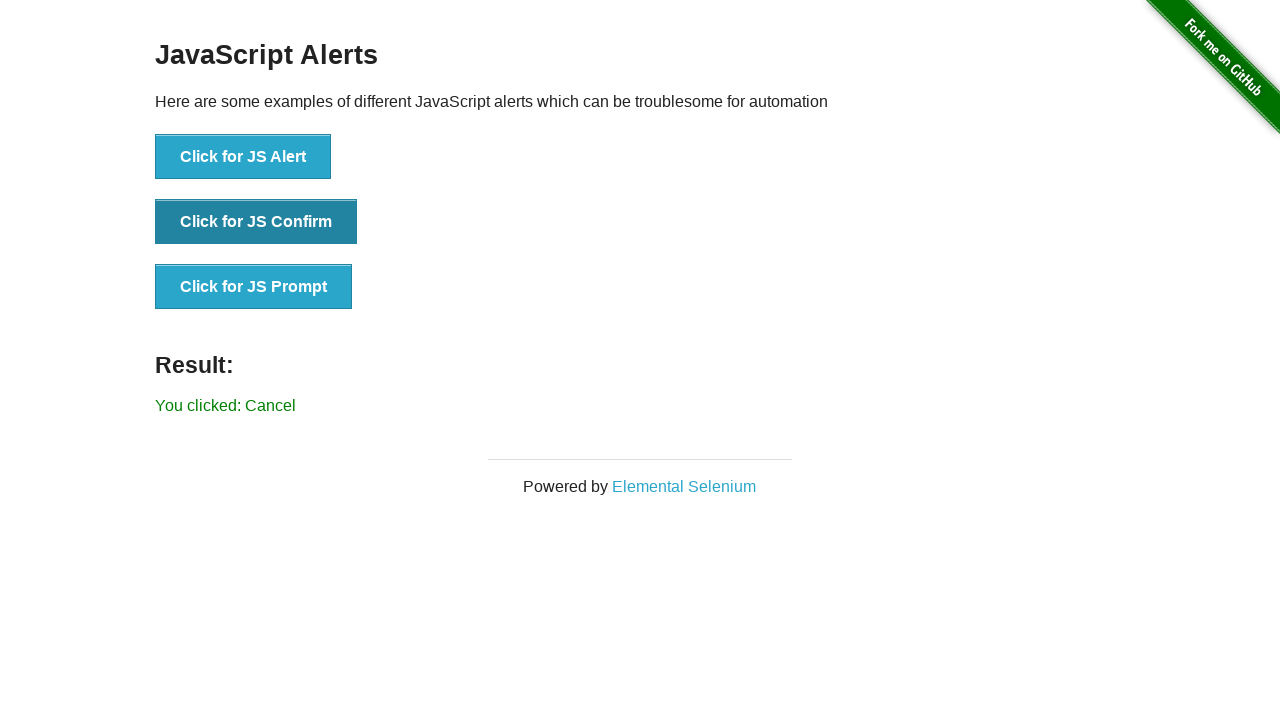

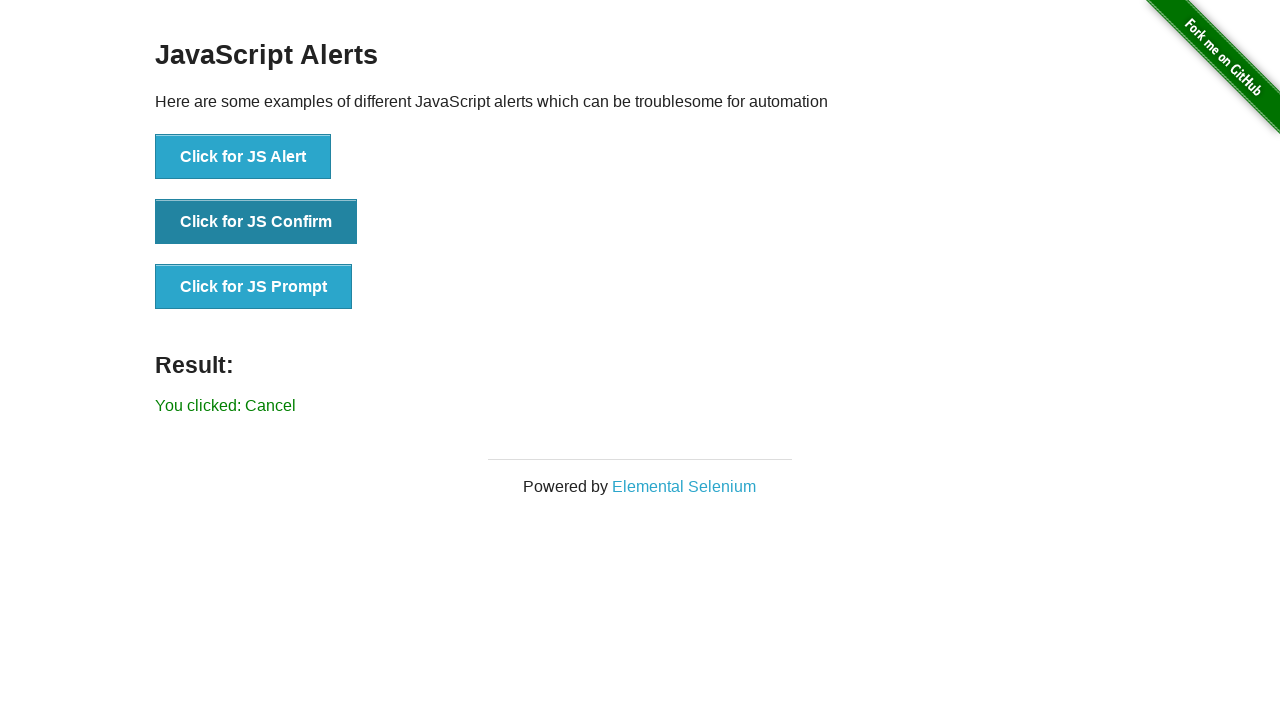